Tests a complete valid booking flow by searching flights, selecting one, filling in all booking details with valid information, and submitting the purchase

Starting URL: https://blazedemo.com/

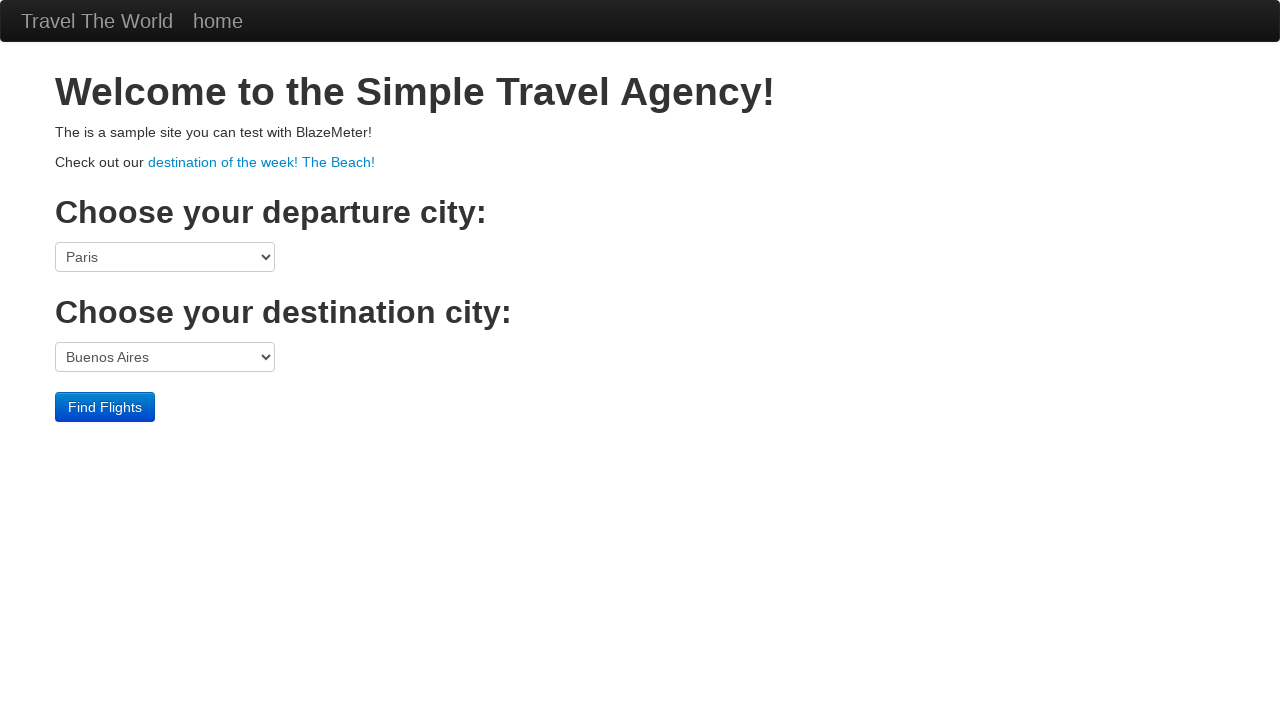

Selected Boston as departure port on select[name='fromPort']
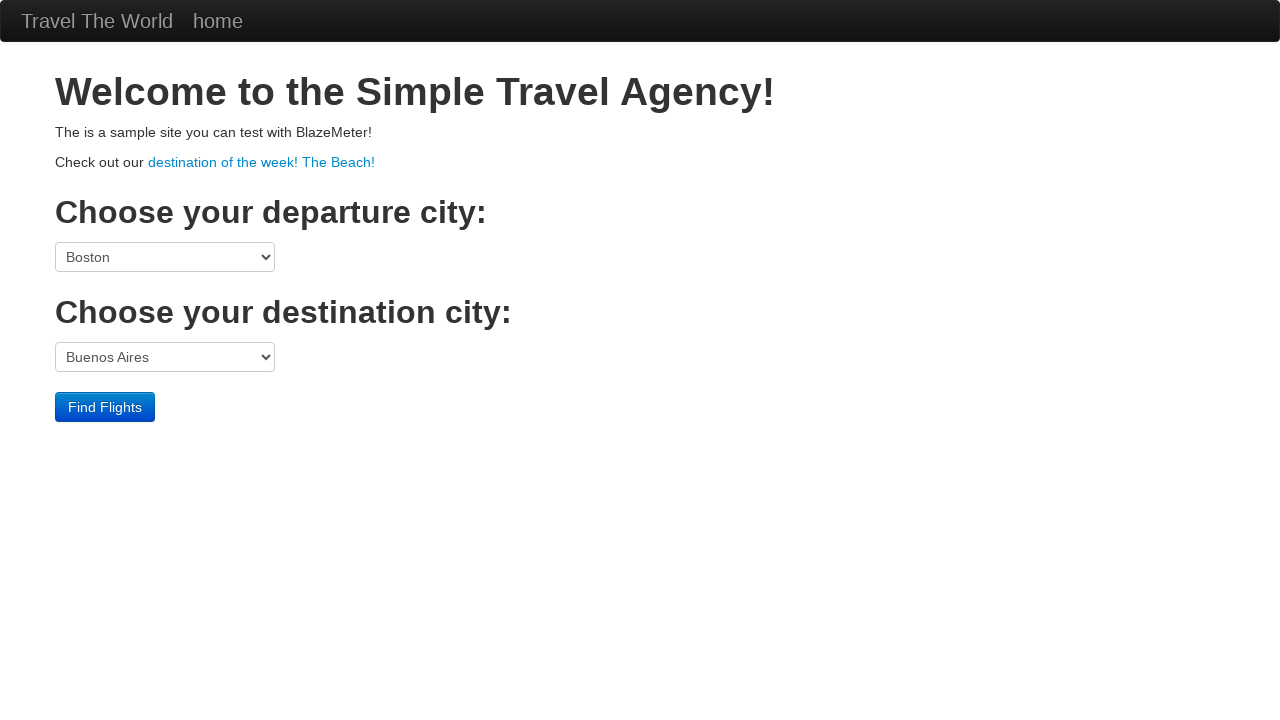

Selected London as destination port on select[name='toPort']
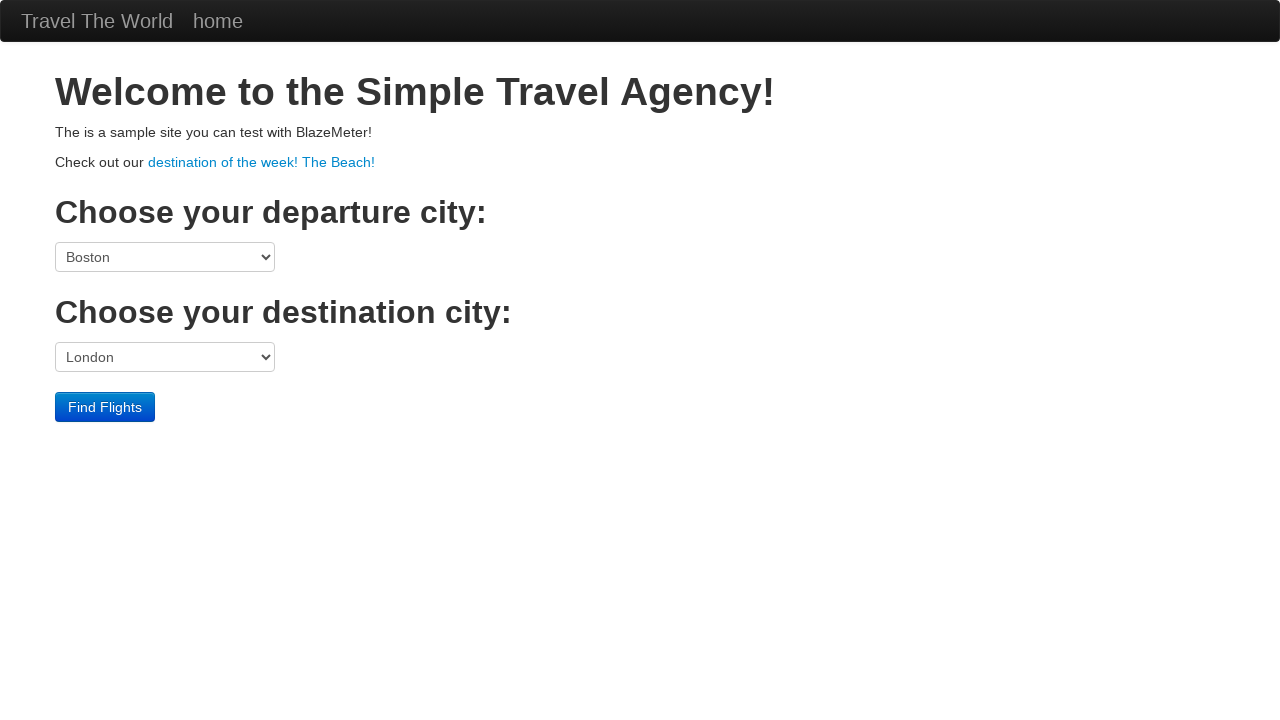

Clicked Find Flights button to search for available flights at (105, 407) on input[type='submit']
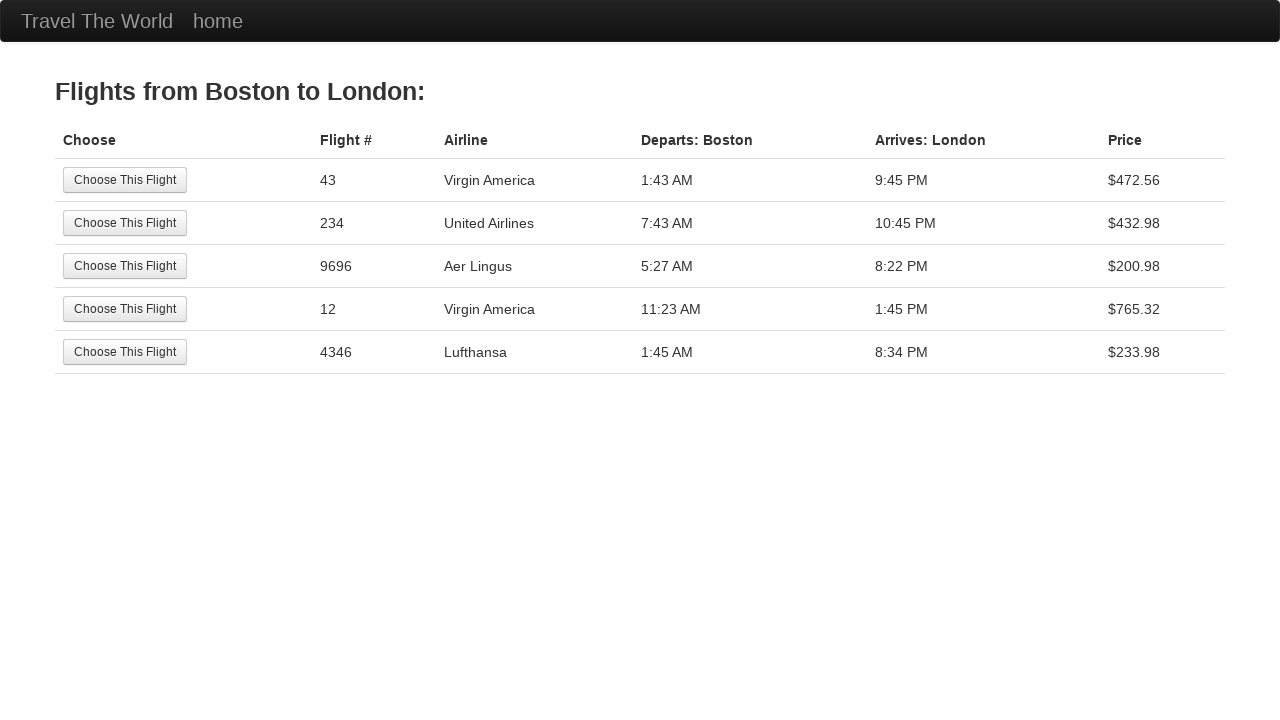

Flight selection options loaded
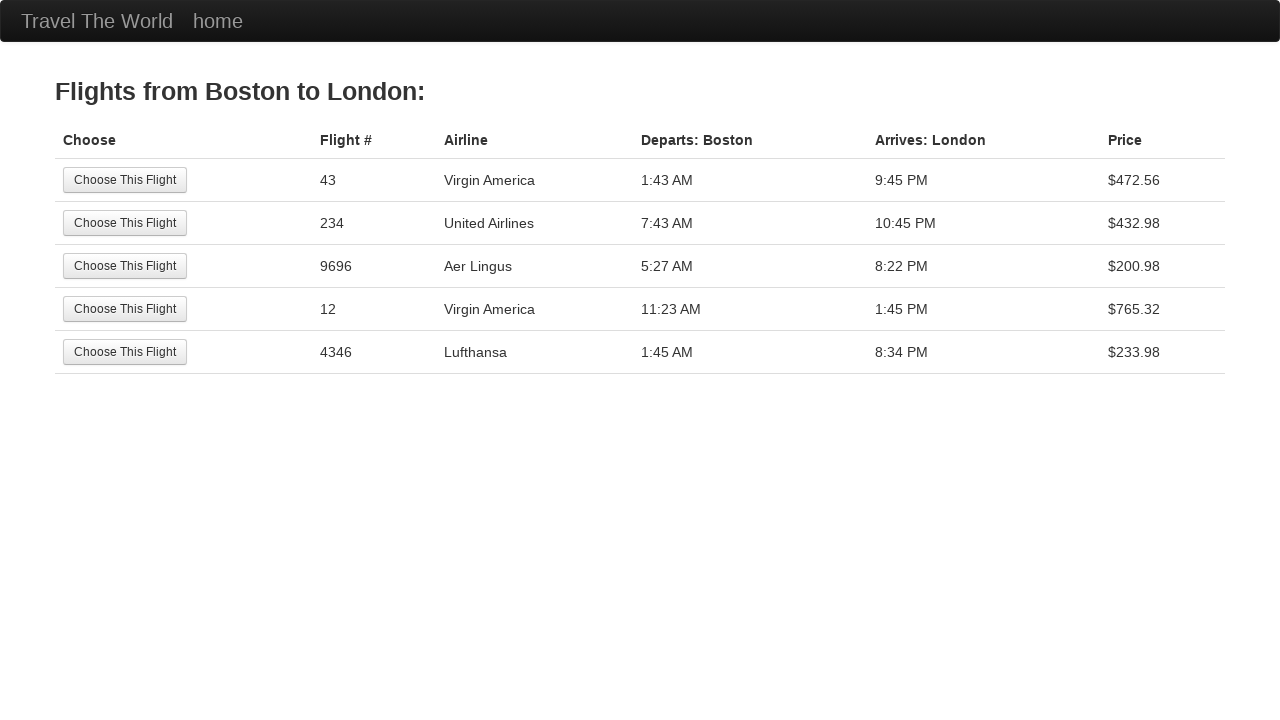

Selected first available flight at (125, 180) on input[type='submit']
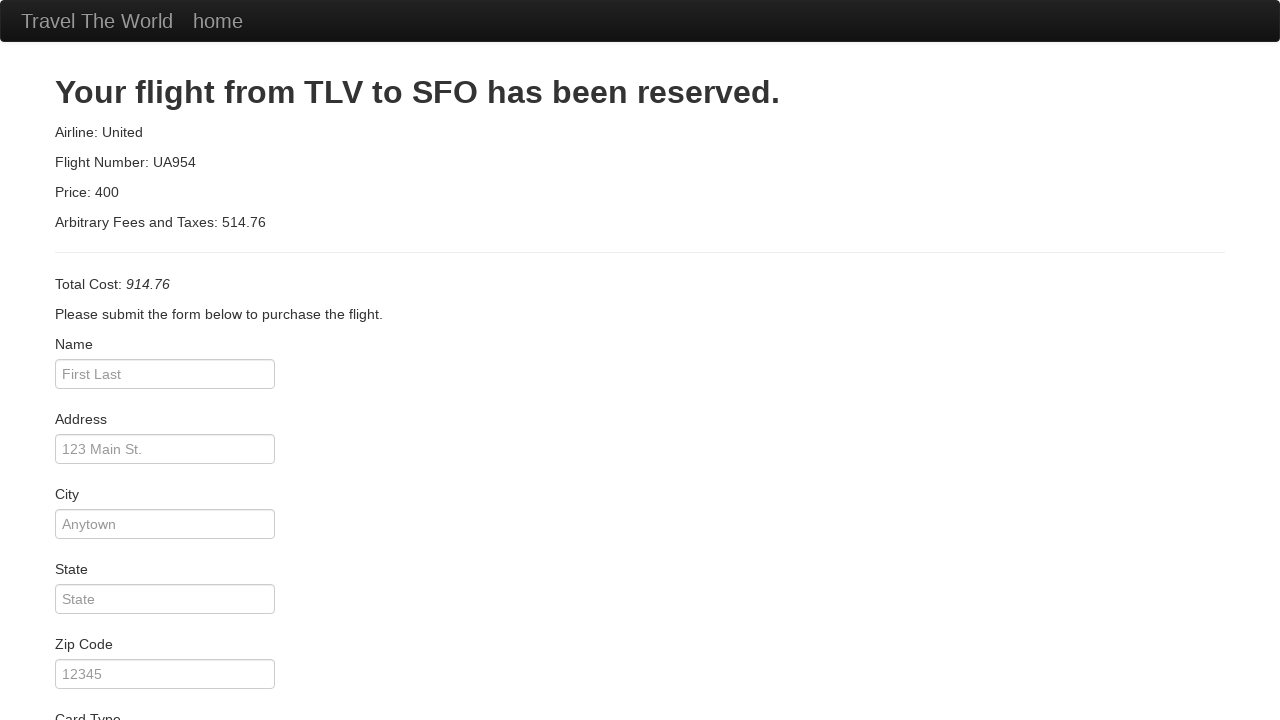

Booking form loaded
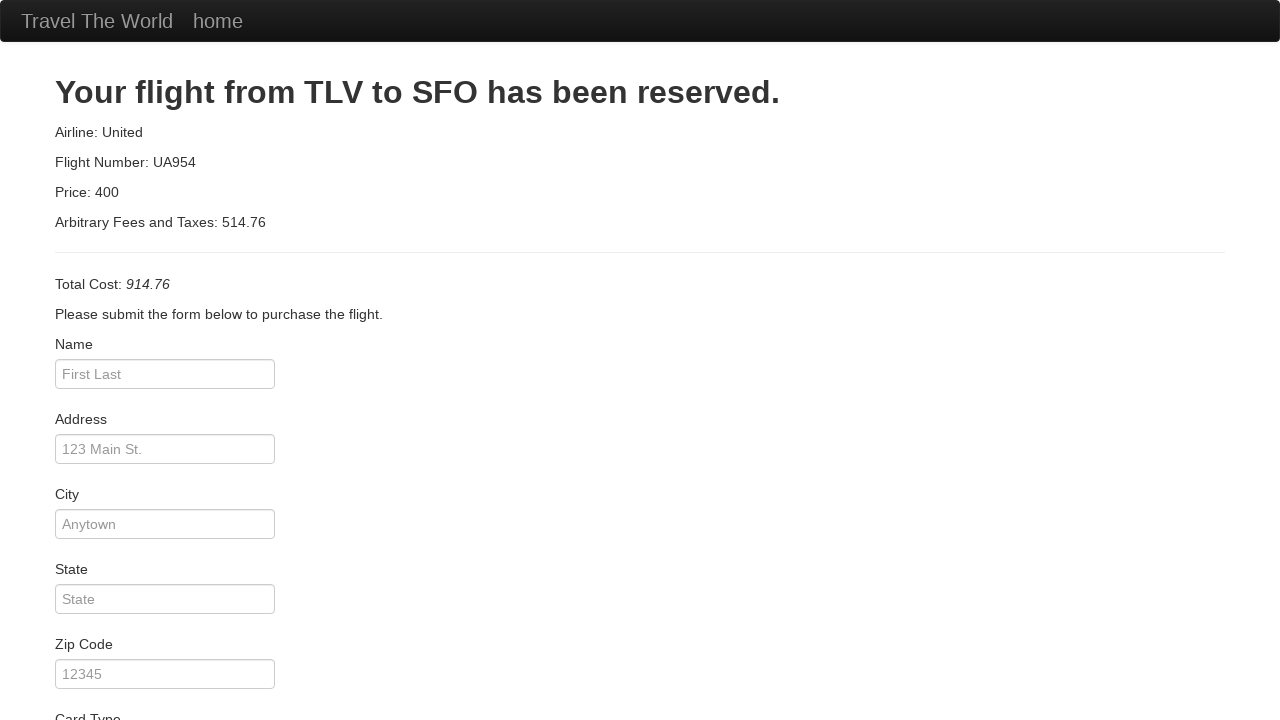

Filled passenger name field with 'Jane Smith' on #inputName
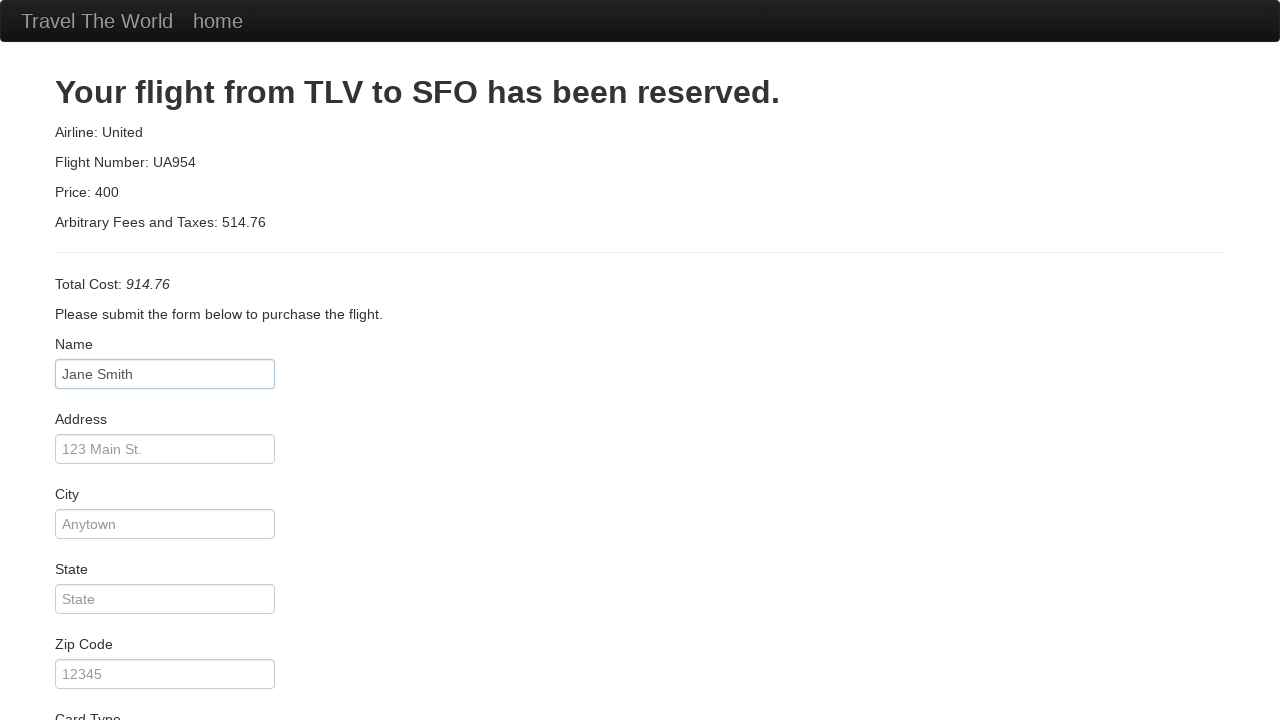

Filled address field with '456 Oak Avenue' on #address
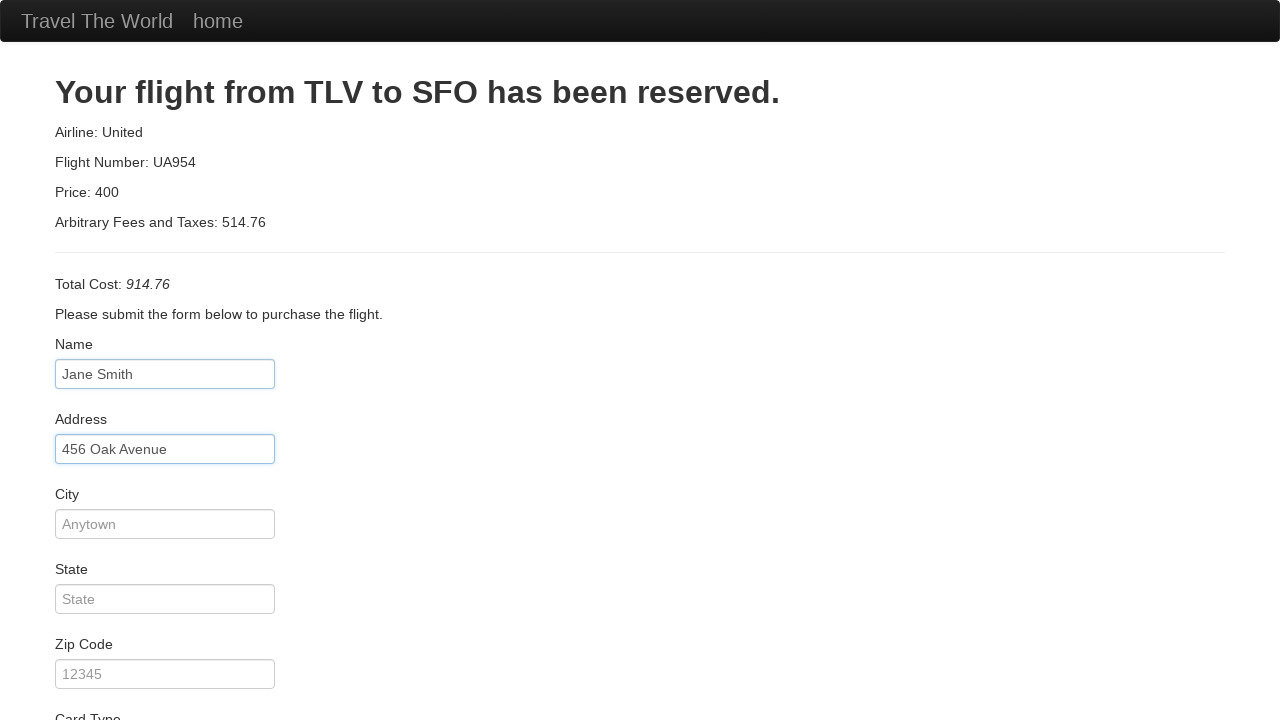

Filled city field with 'Chicago' on #city
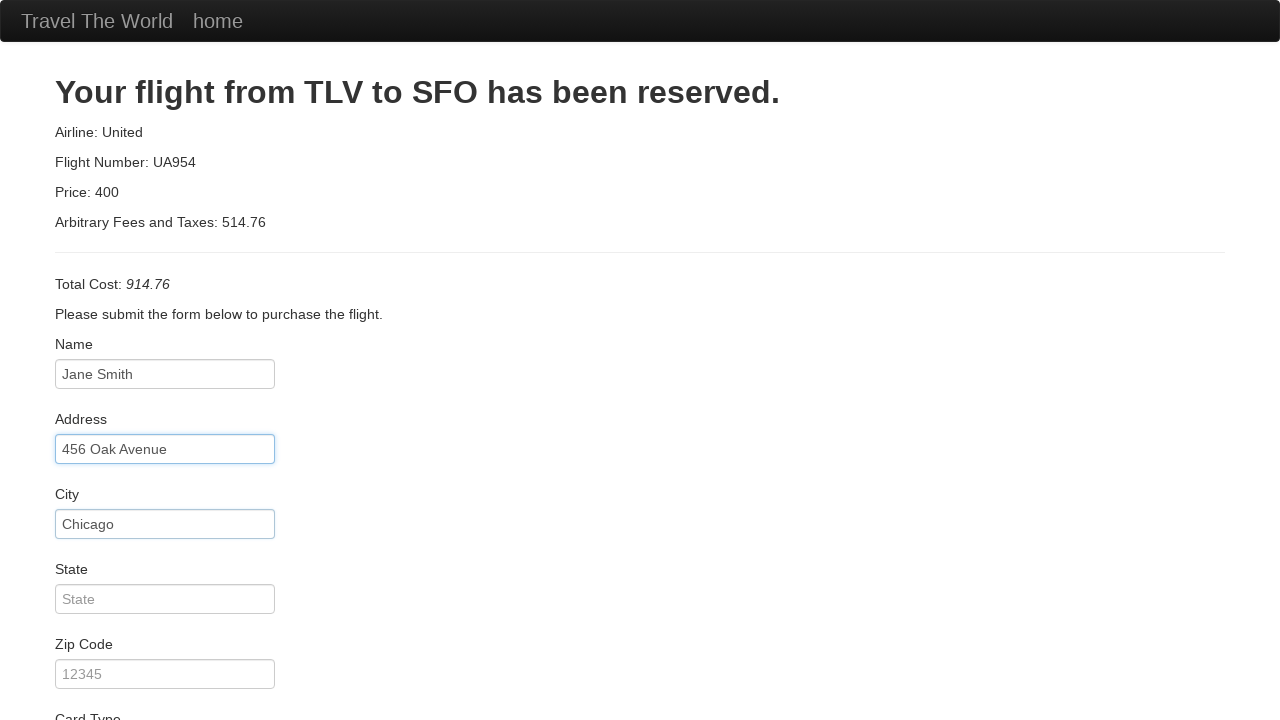

Filled state field with 'IL' on #state
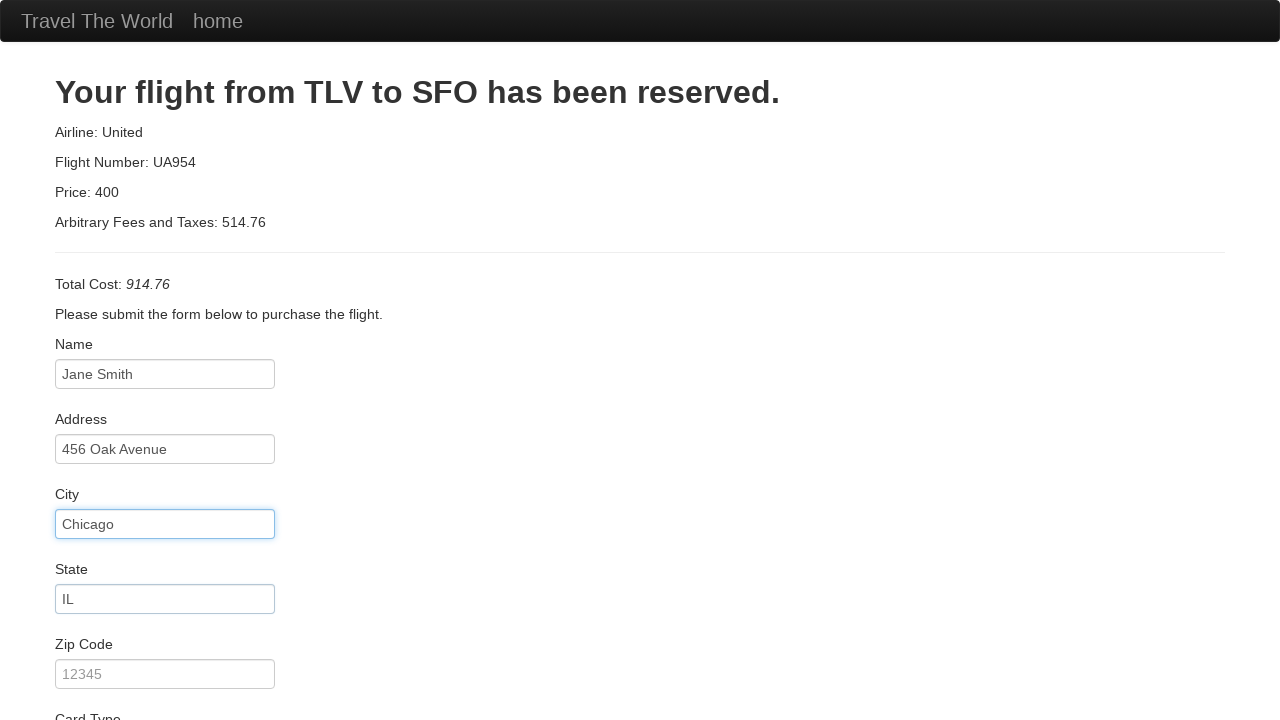

Filled zip code field with '60601' on #zipCode
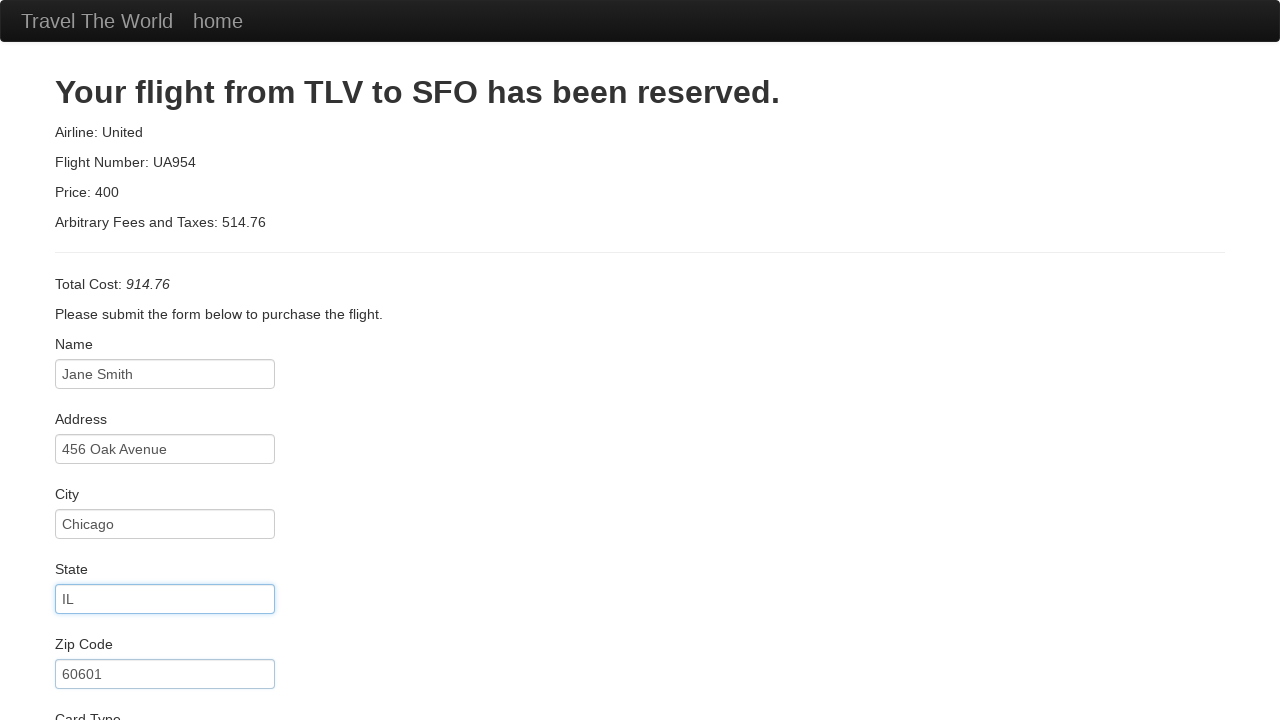

Filled credit card number field on #creditCardNumber
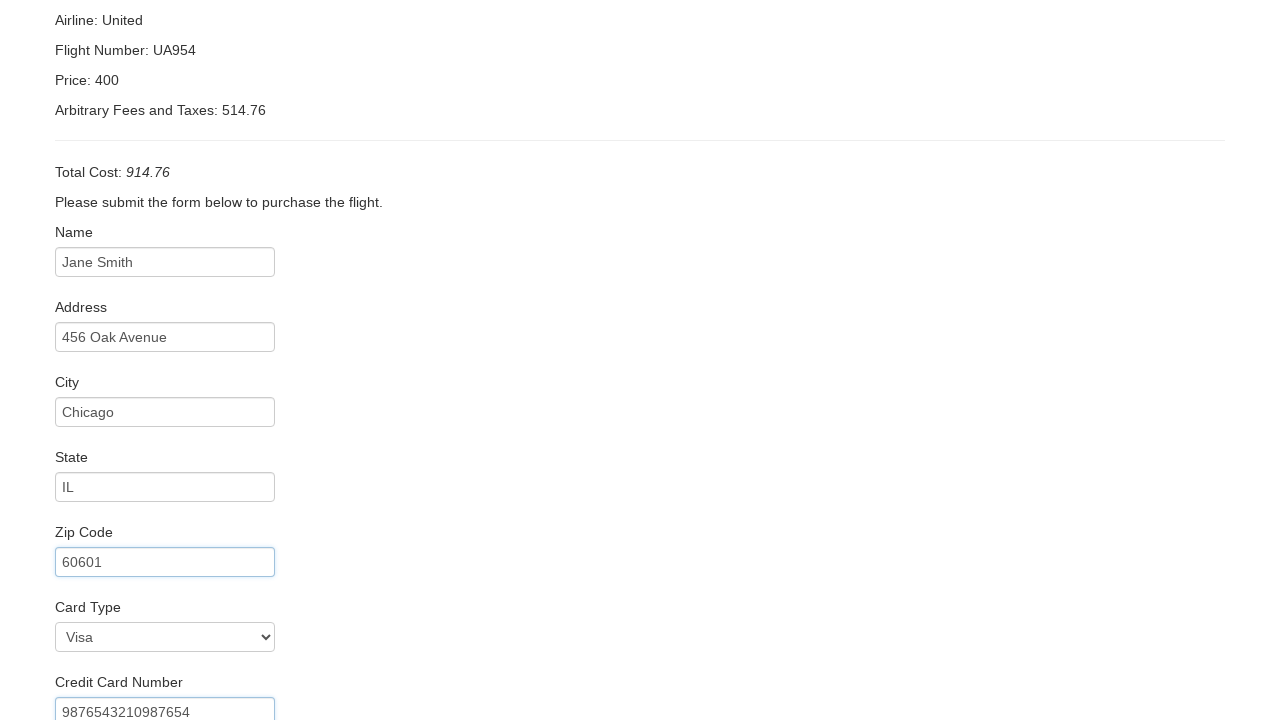

Filled credit card expiration month with '06' on #creditCardMonth
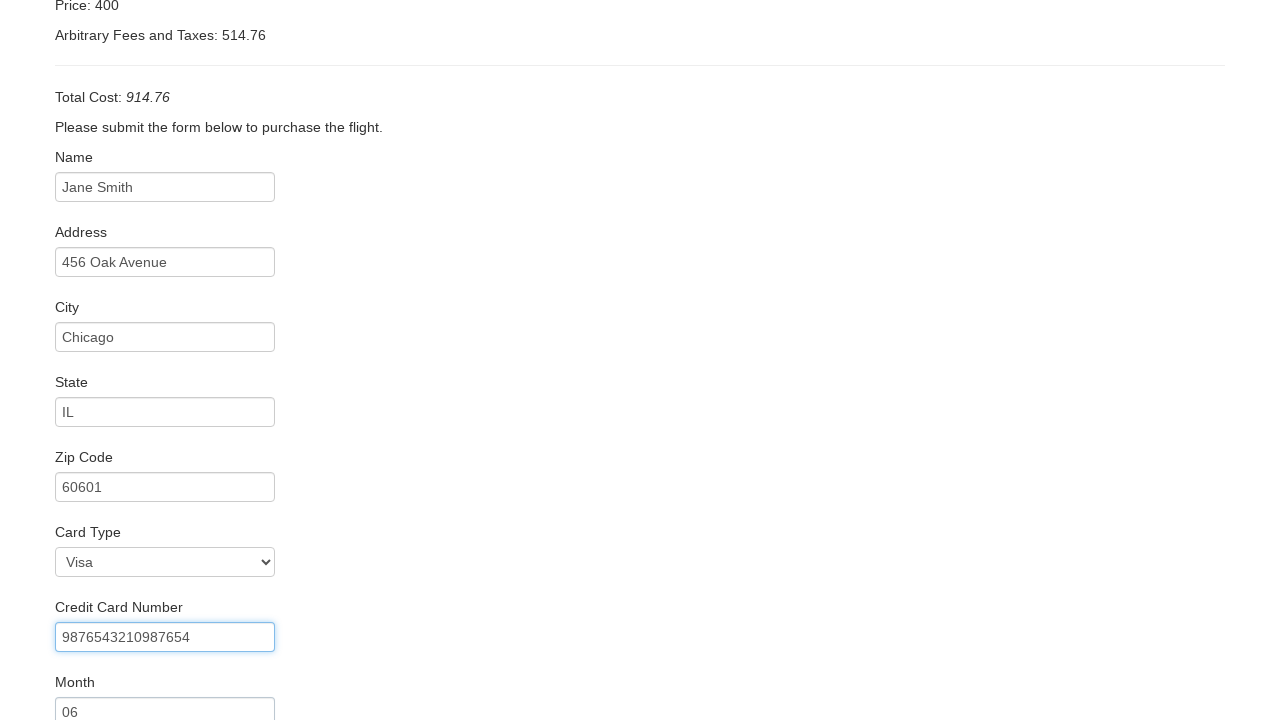

Filled credit card expiration year with '2026' on #creditCardYear
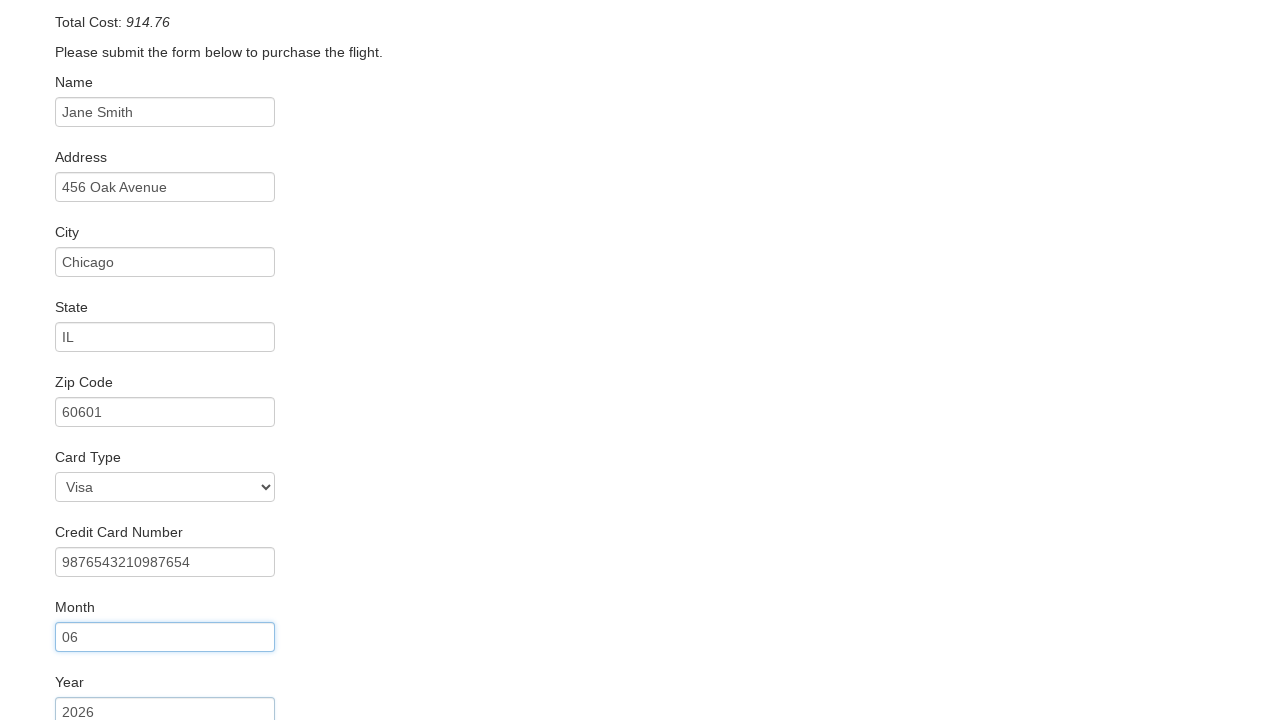

Filled name on card field with 'Jane Smith' on #nameOnCard
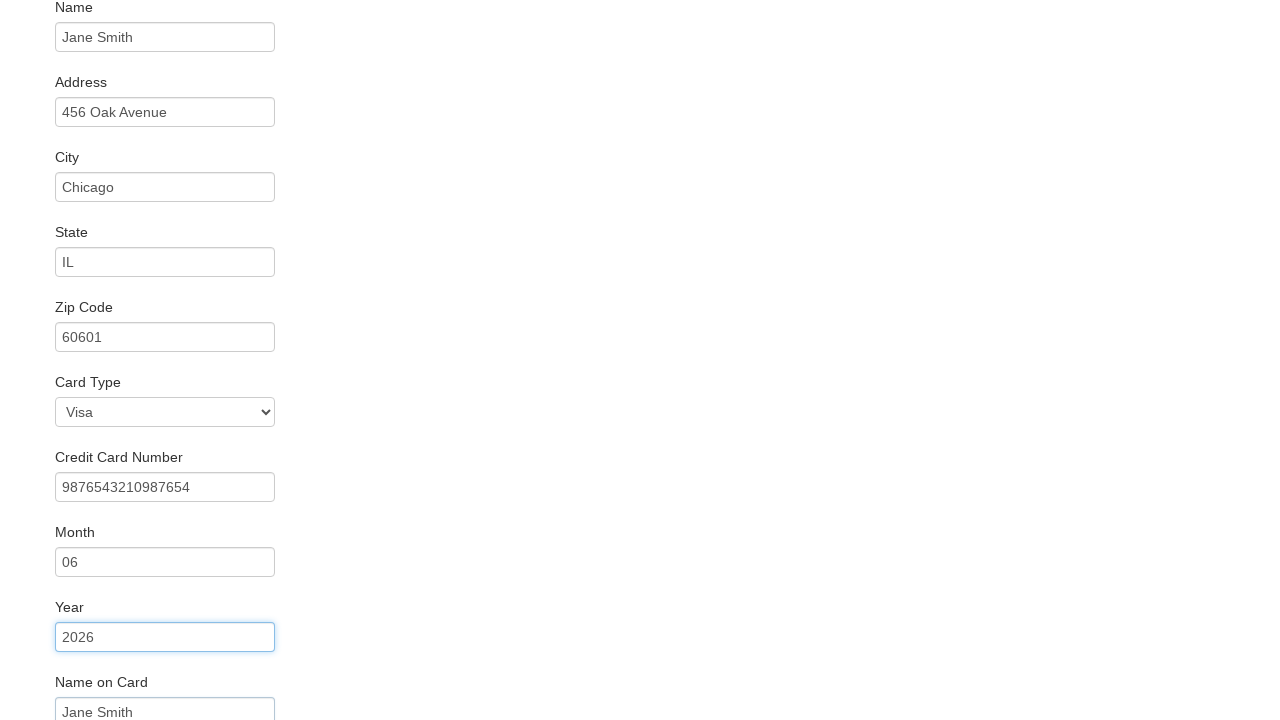

Submitted booking form to complete purchase at (118, 685) on input[type='submit']
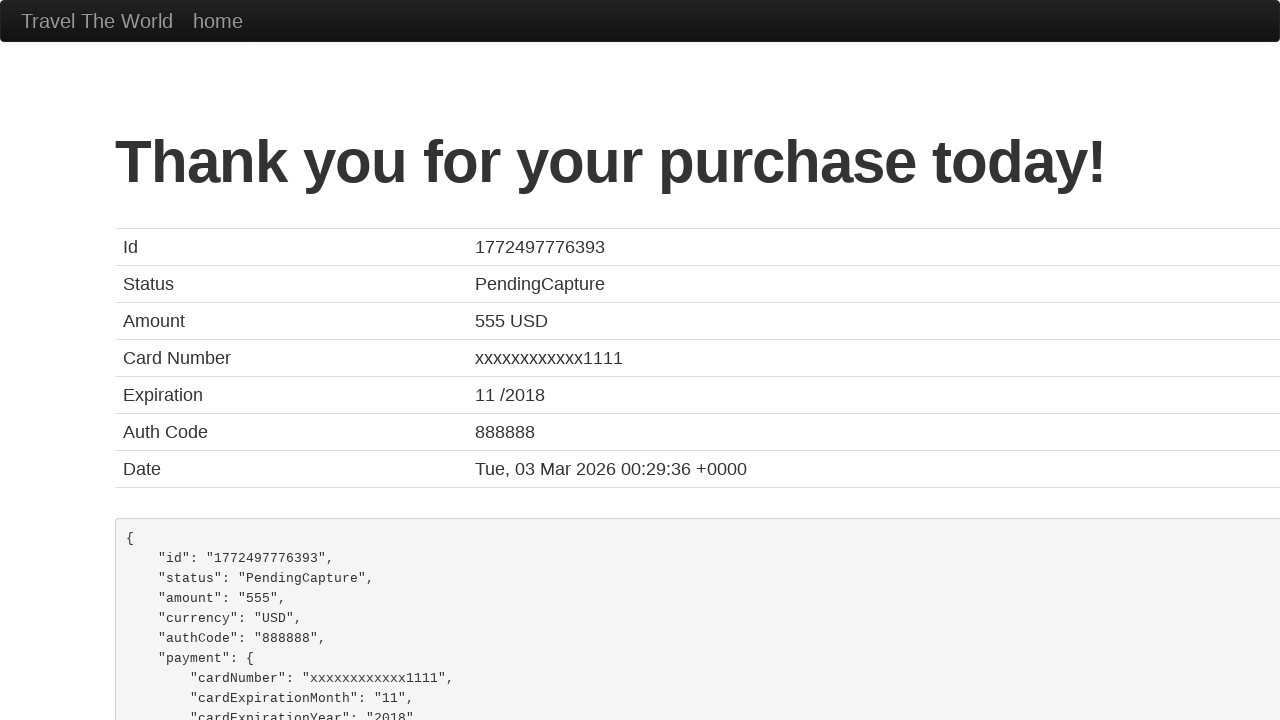

Booking confirmation page loaded successfully
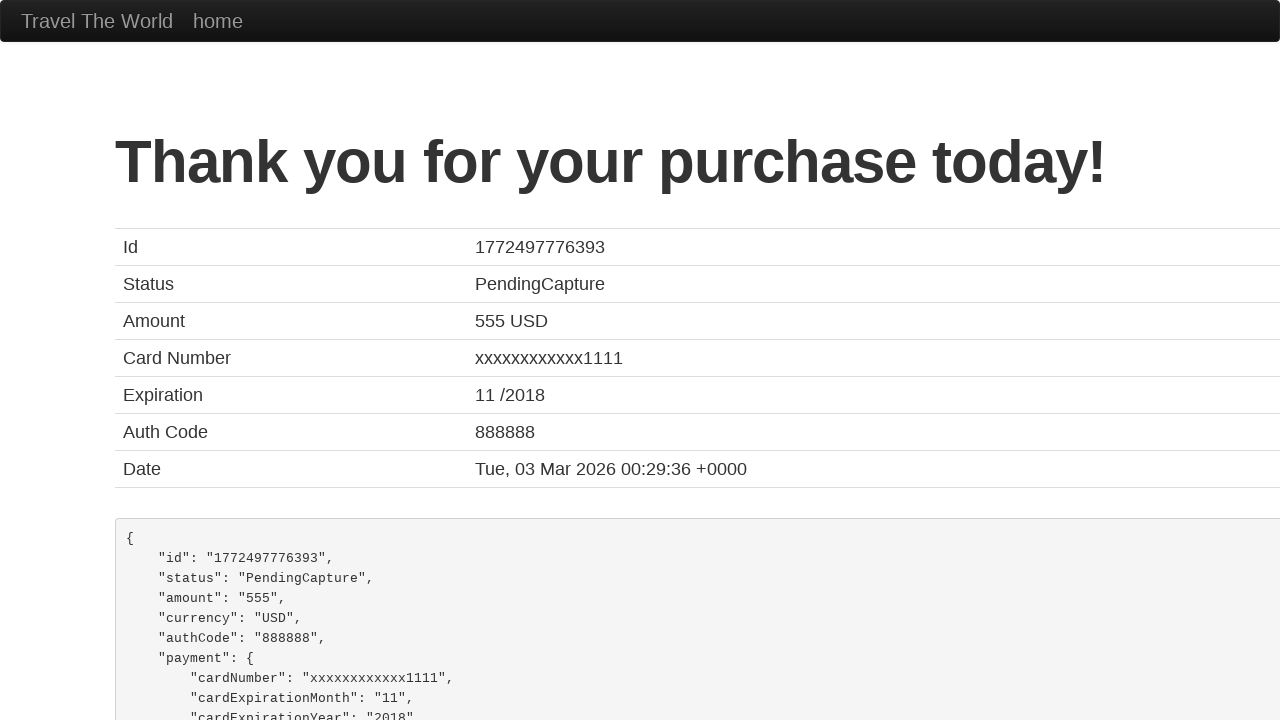

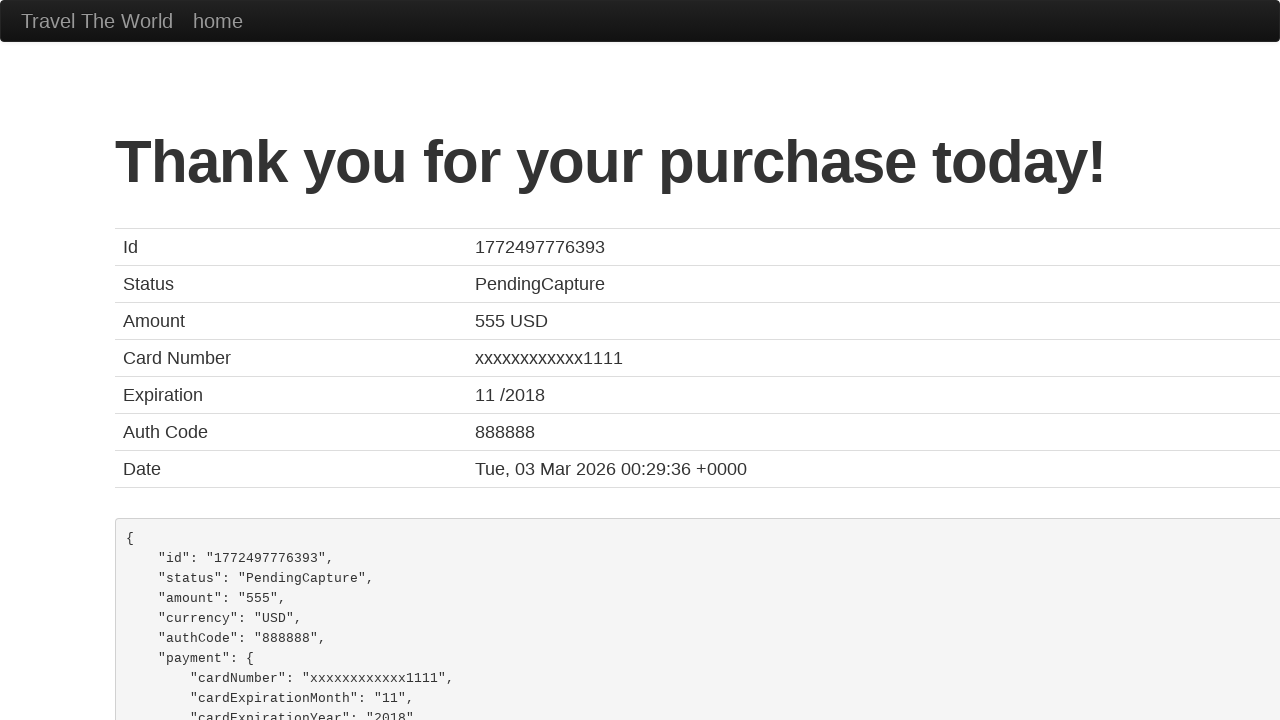